Navigates to Flipkart homepage, verifies the page title is displayed correctly, and manipulates the browser window position and size.

Starting URL: https://www.flipkart.com/

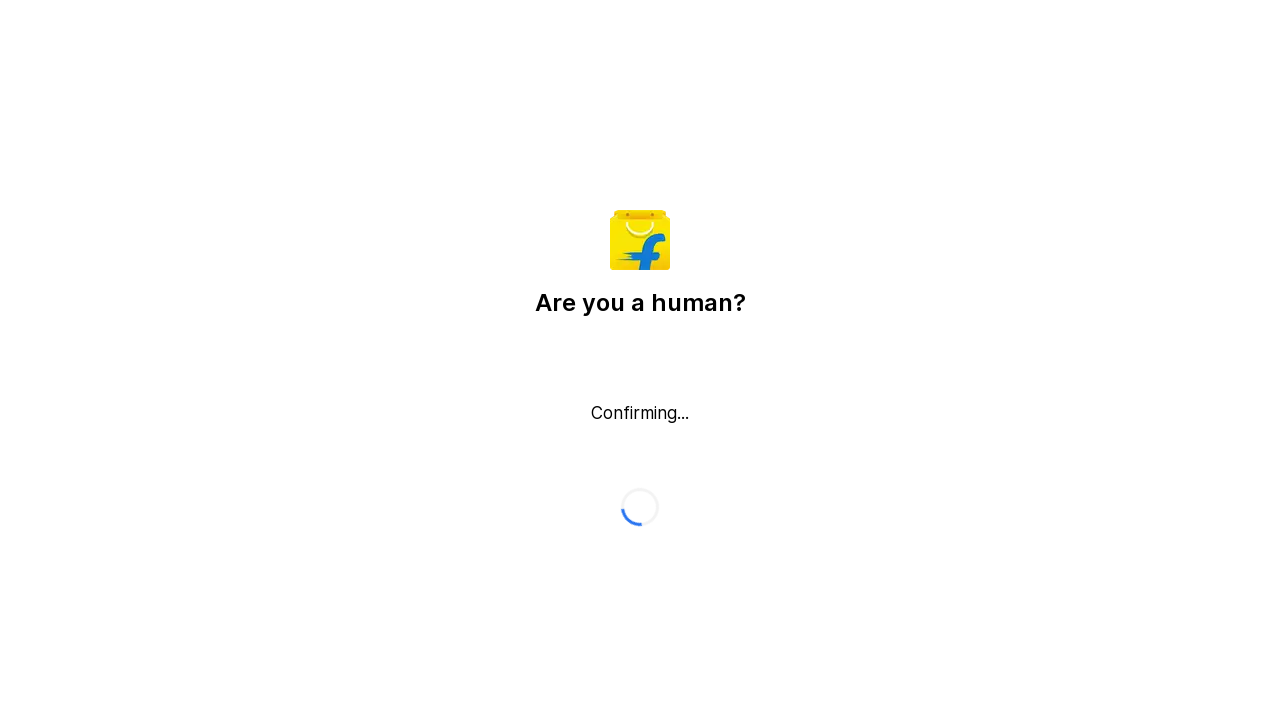

Retrieved page title from Flipkart homepage
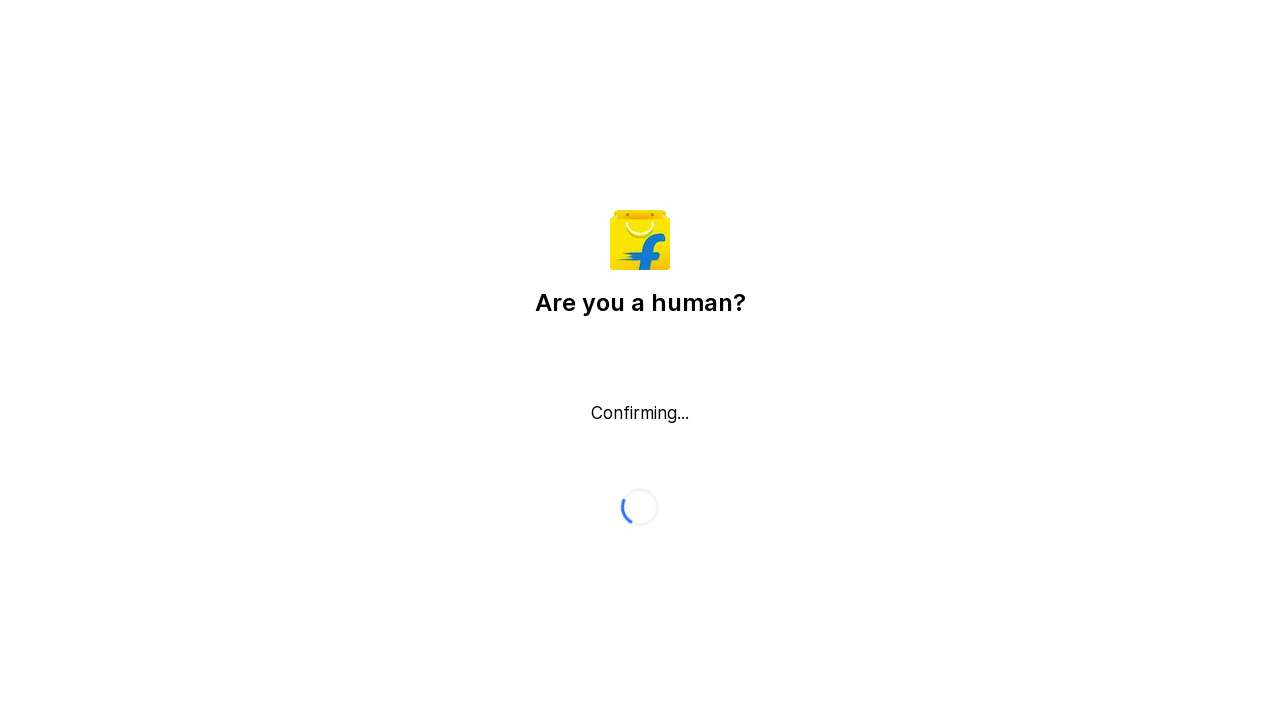

Page title does not match expected Flipkart homepage title
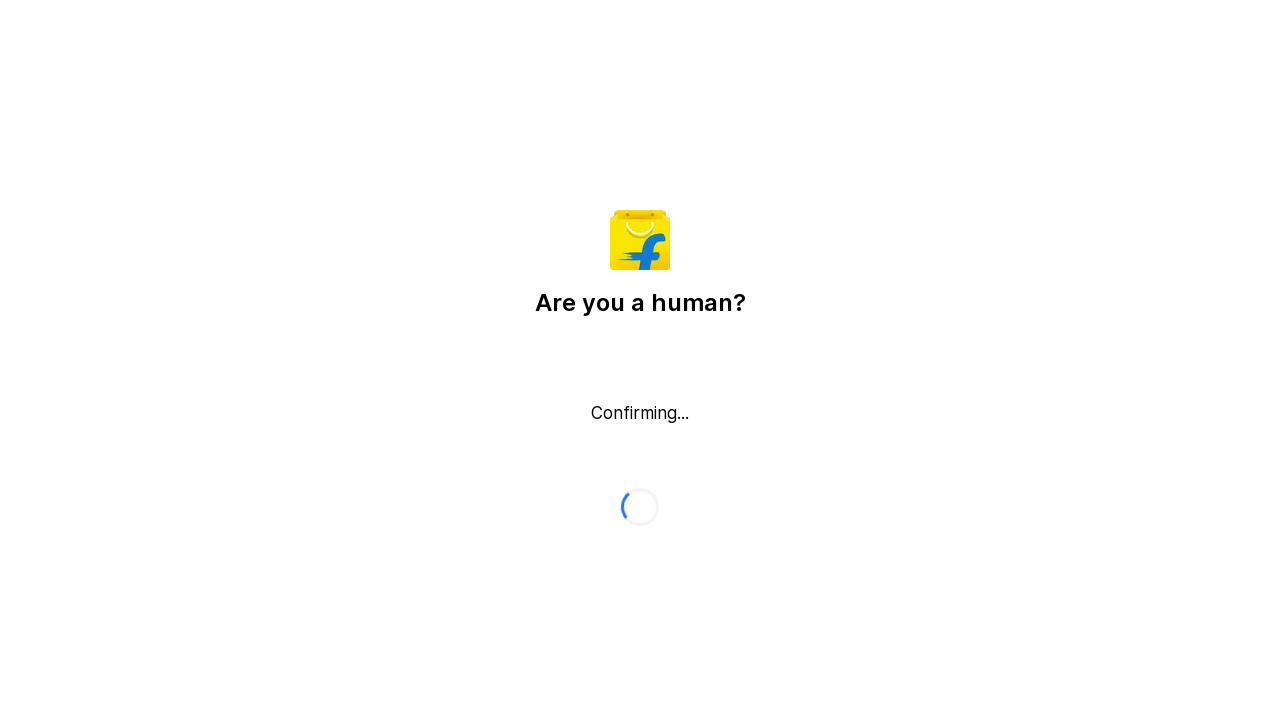

Retrieved current viewport size: 1280x720
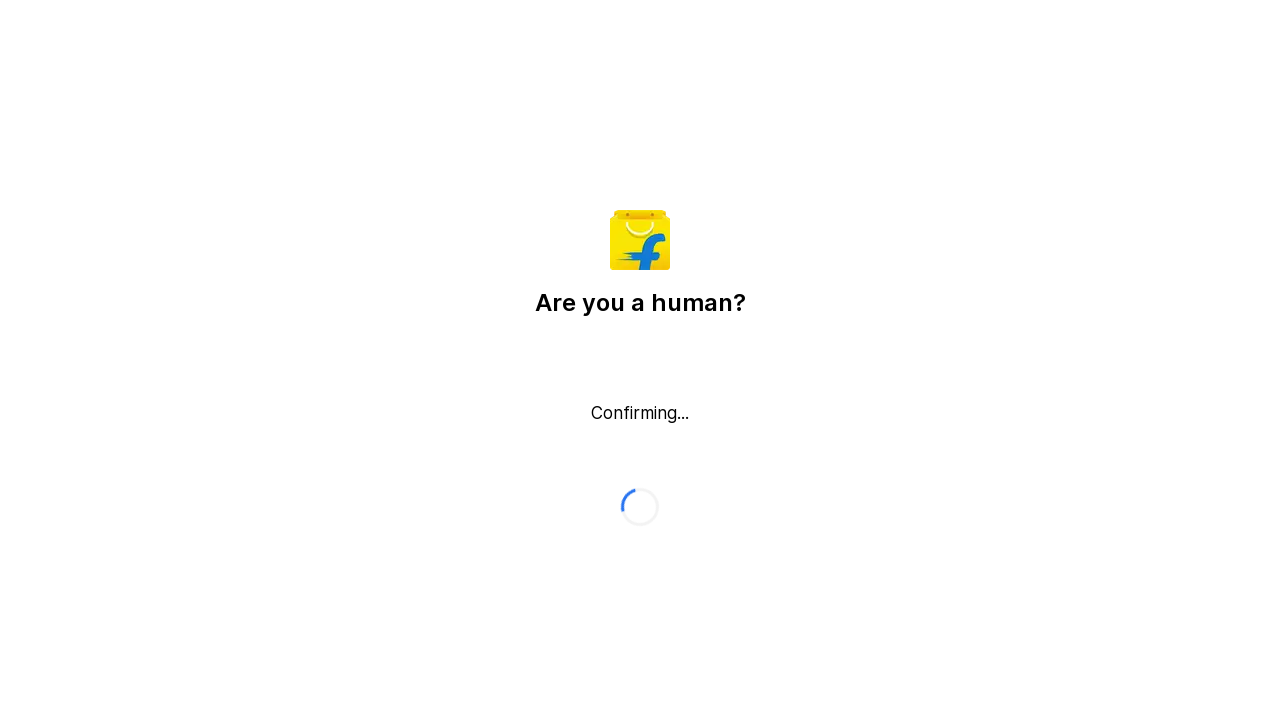

Set viewport size to 800x700 pixels
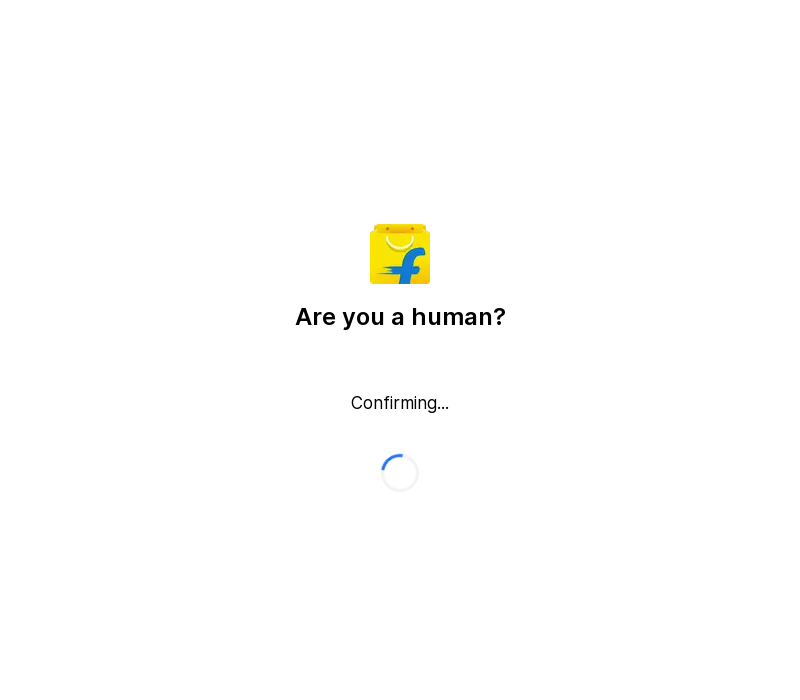

Waited 2 seconds to observe viewport size change
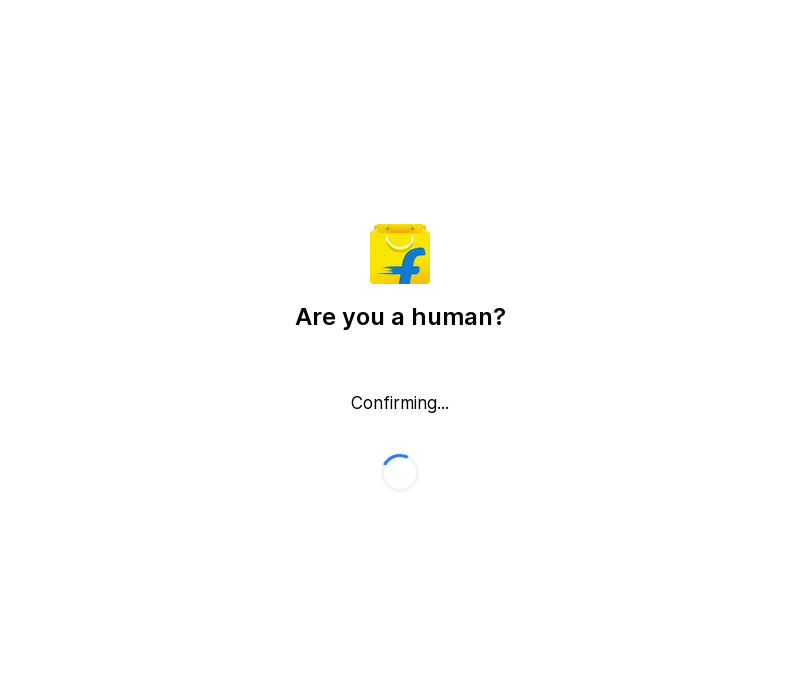

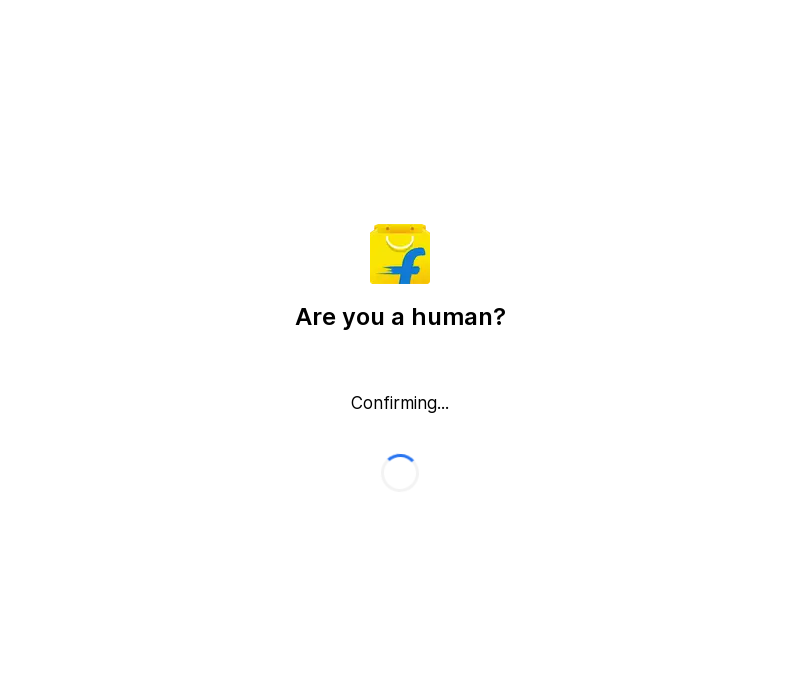